Tests multiple window handling by clicking a link that opens a new window, switching to the child window to verify its content, then switching back to the parent window

Starting URL: https://the-internet.herokuapp.com/

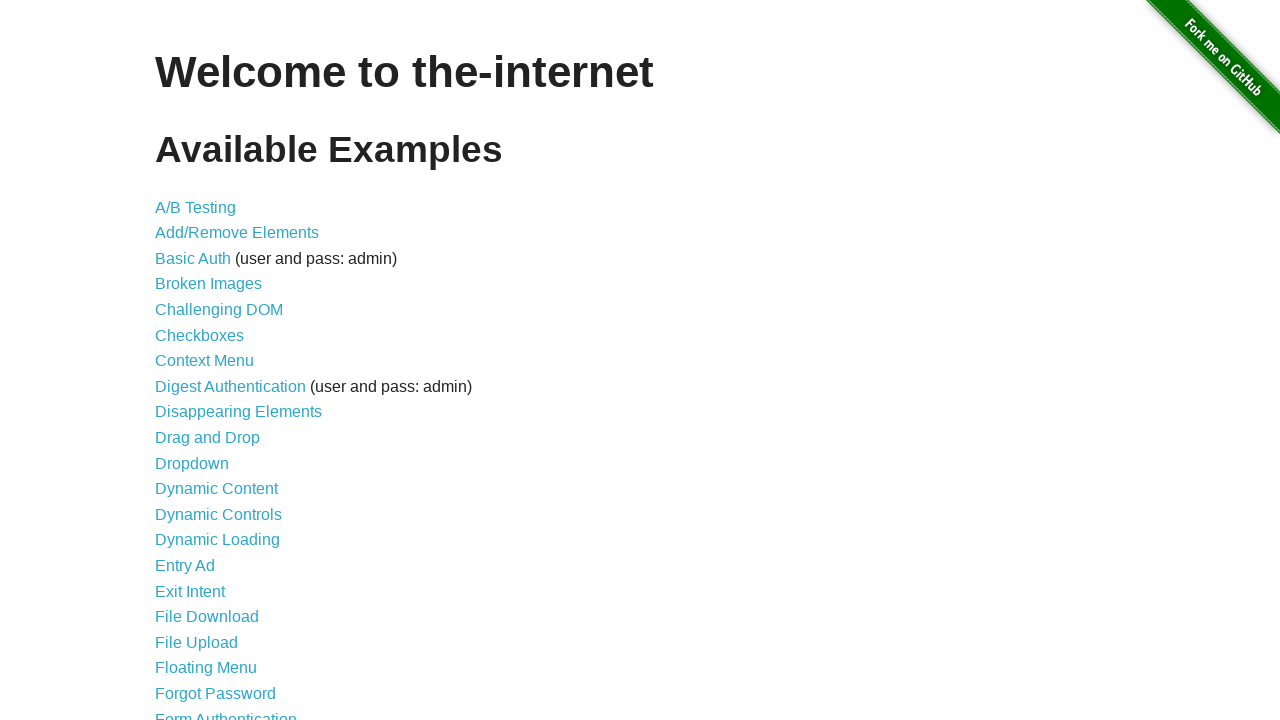

Clicked on 'Multiple Windows' link at (218, 369) on xpath=//a[text()='Multiple Windows']
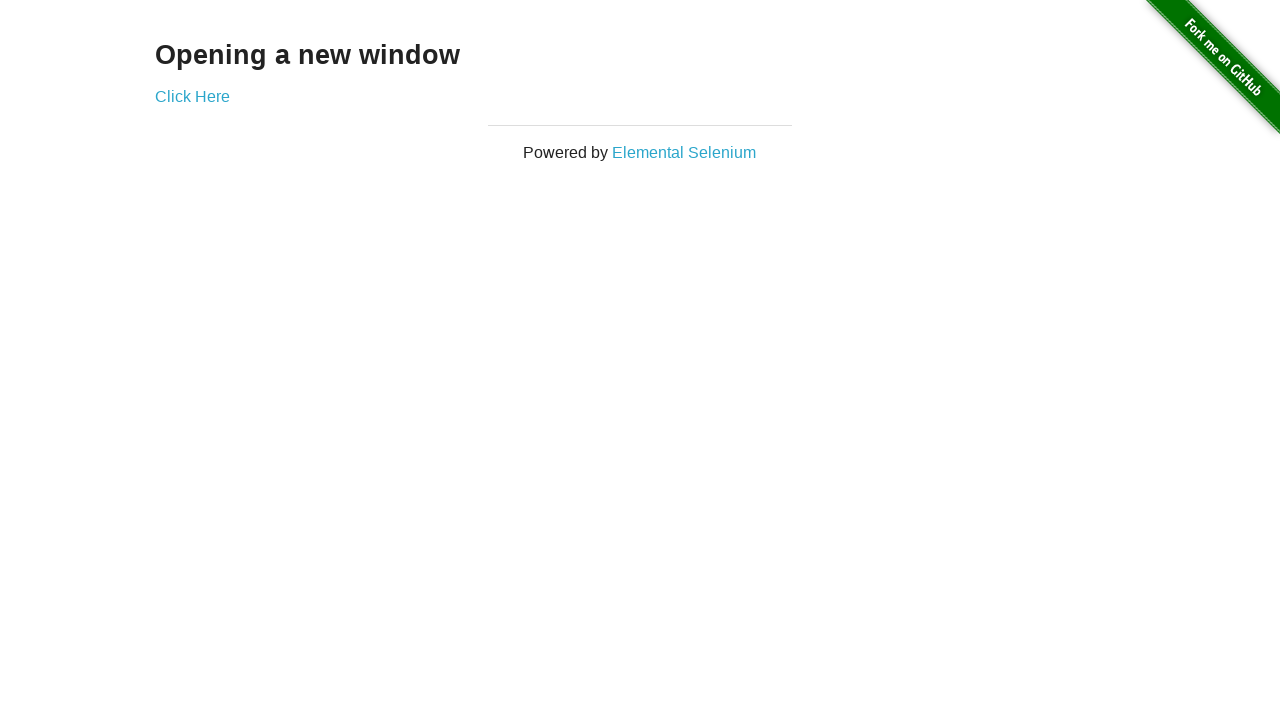

Clicked on 'Click Here' link to open new window at (192, 96) on xpath=//a[text()='Click Here']
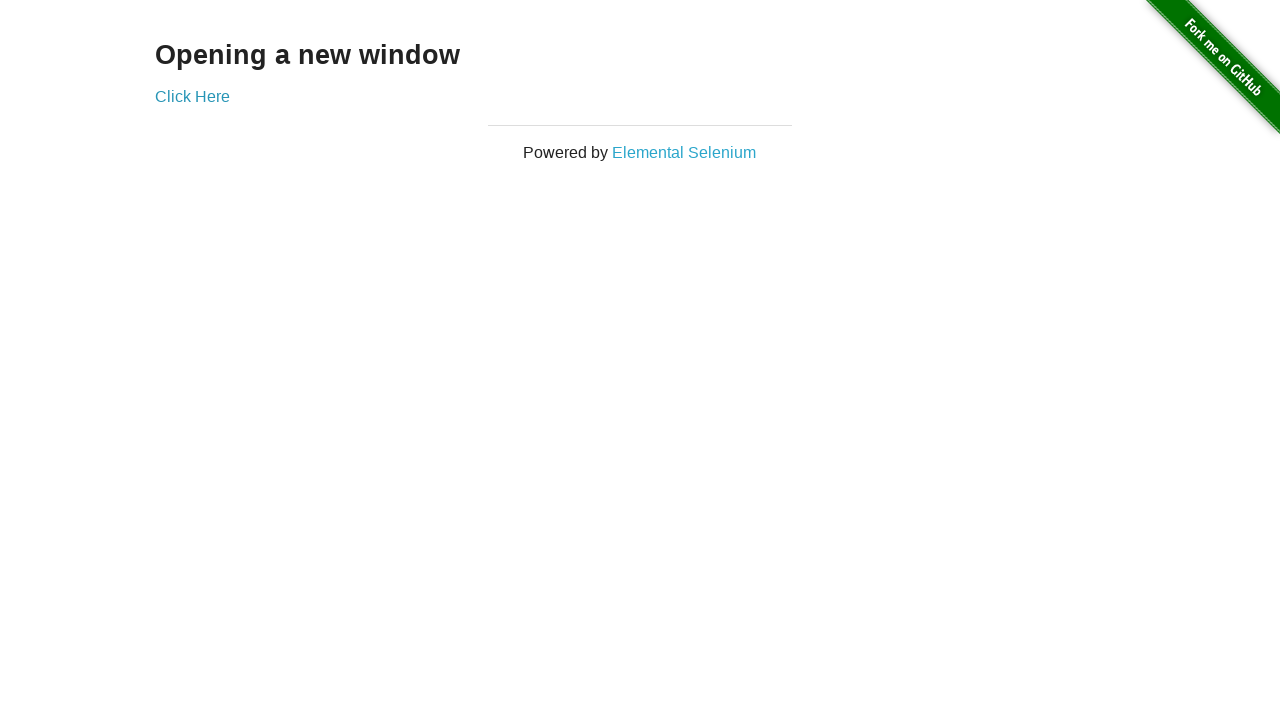

Captured new child window/page
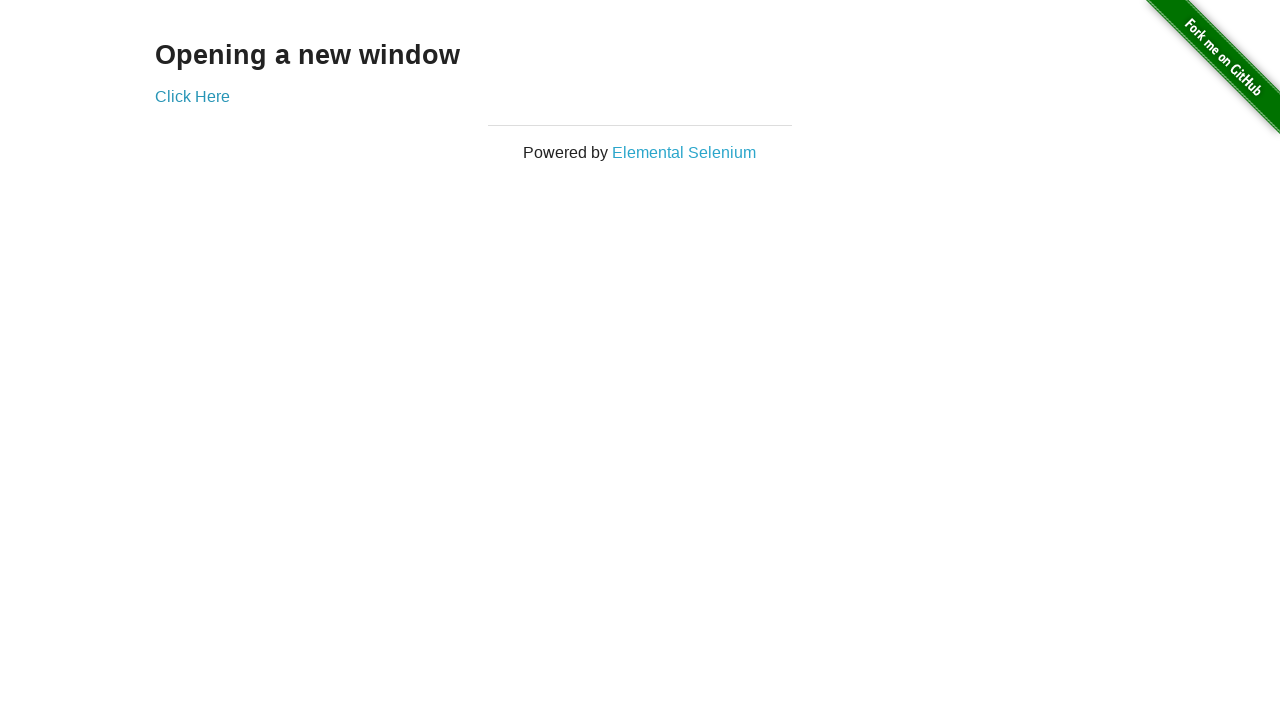

Child window loaded and verified h3 element in div.example
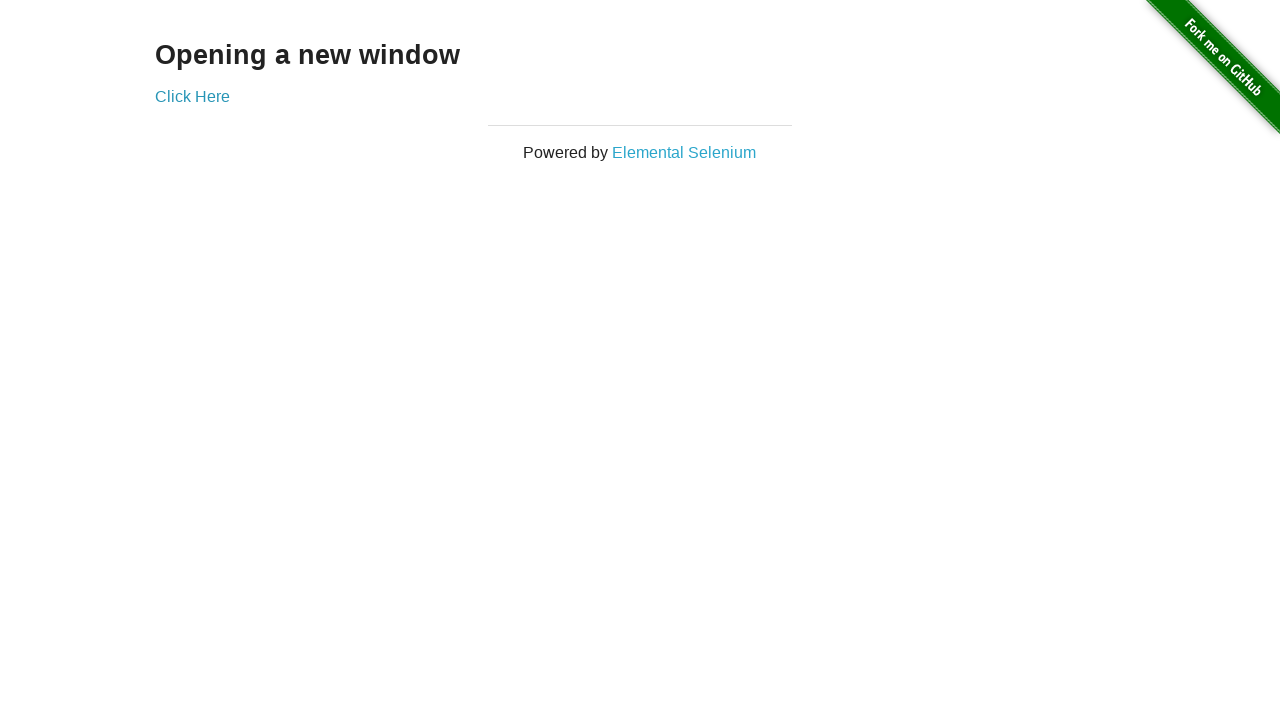

Switched back to parent window and verified 'Opening a new window' h3 heading
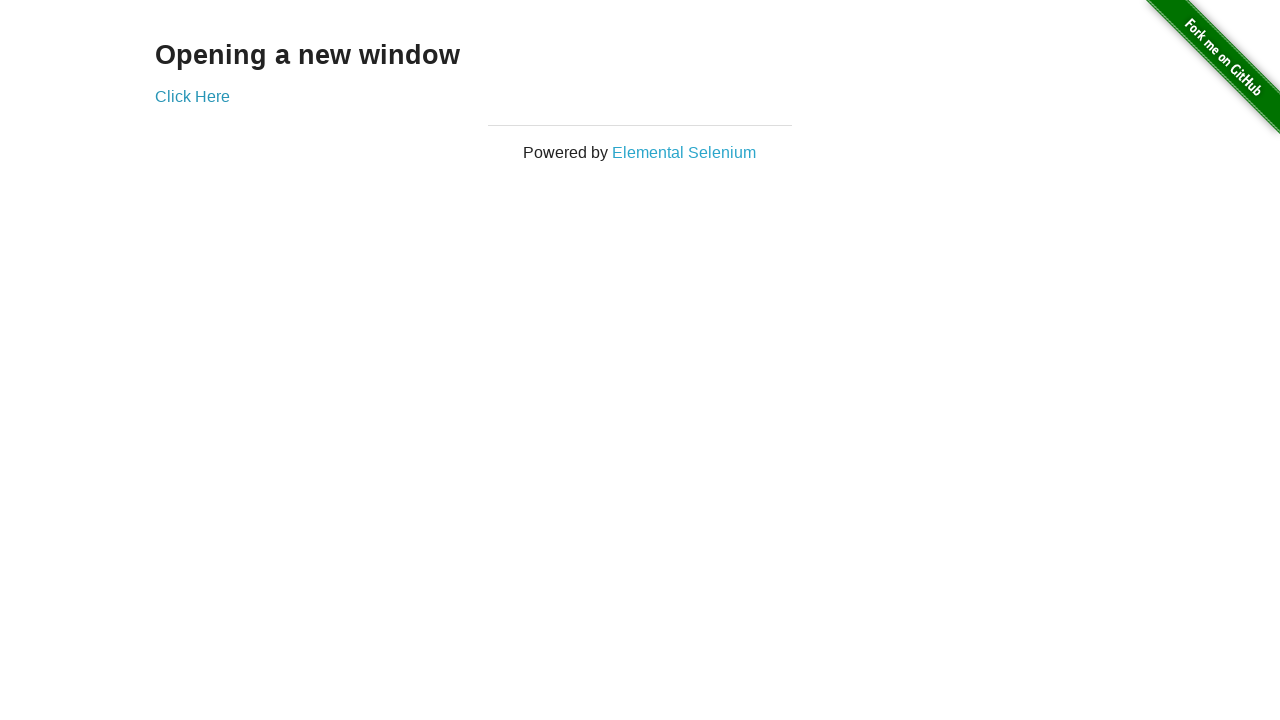

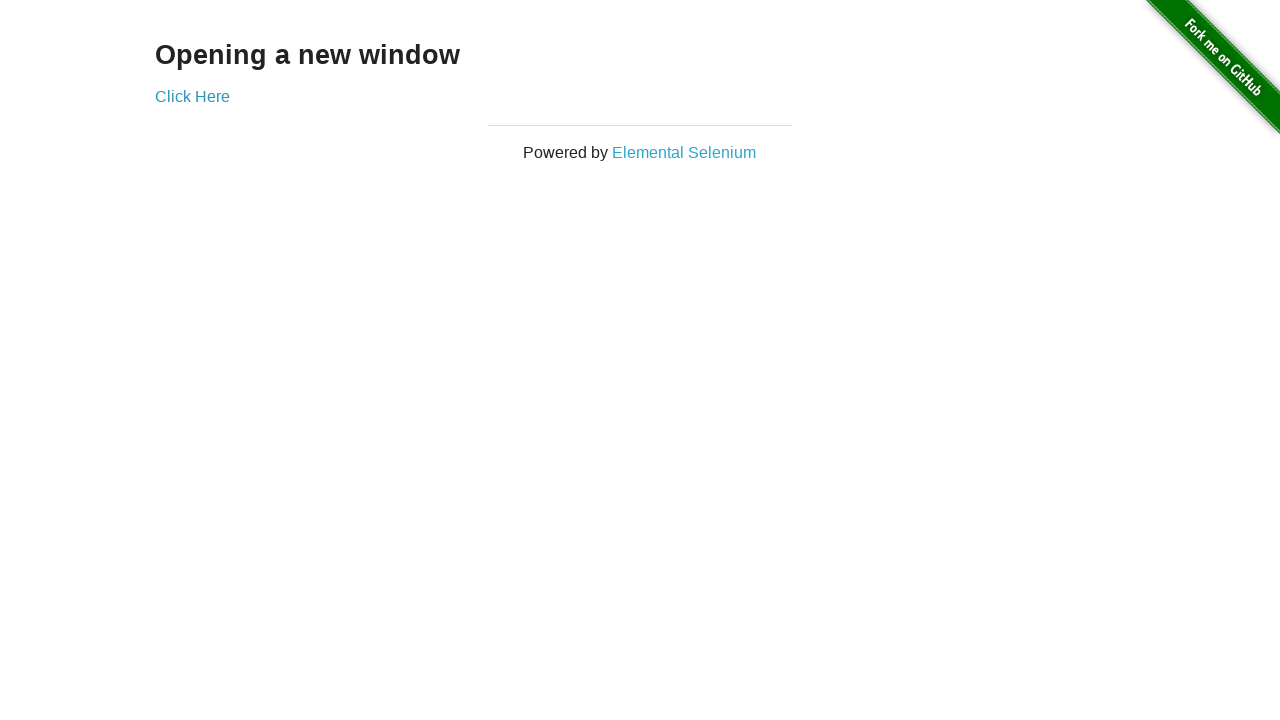